Tests the forgot password form by typing an email address into the email input field on a public test site.

Starting URL: https://the-internet.herokuapp.com/forgot_password

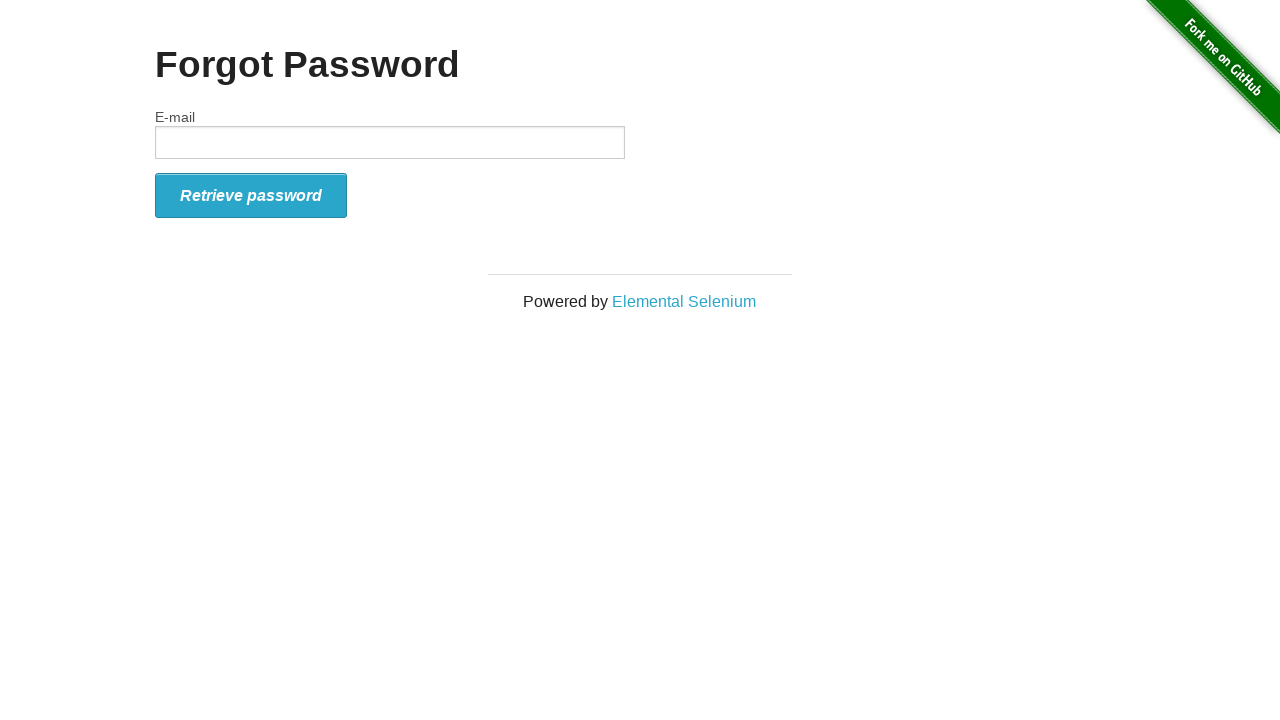

Navigated to forgot password page
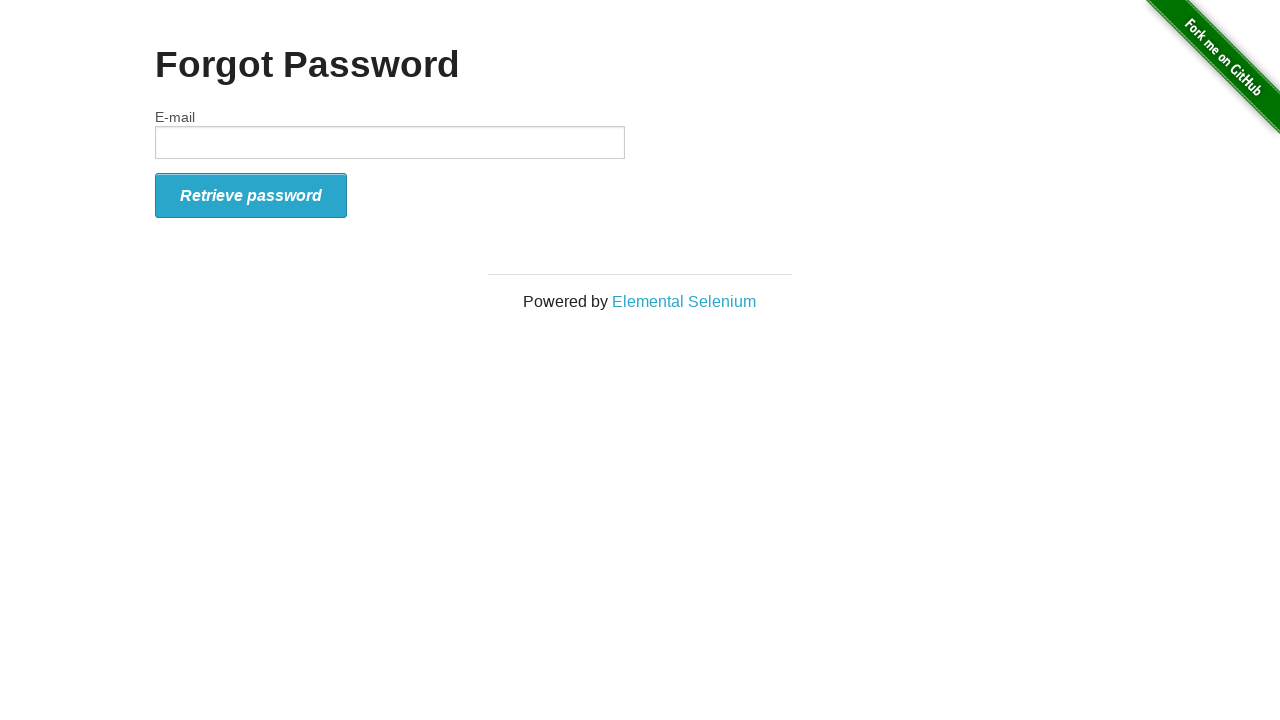

Typed email address 'hello@mail.team' into the email input field on #email
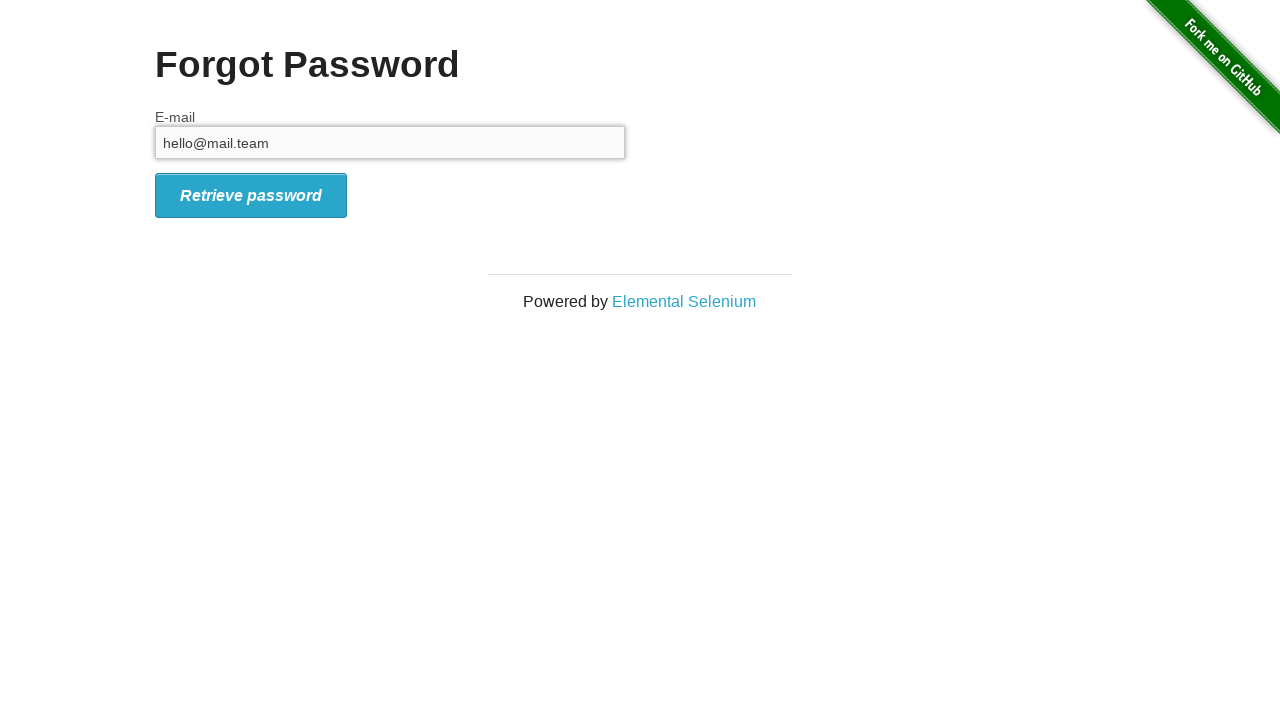

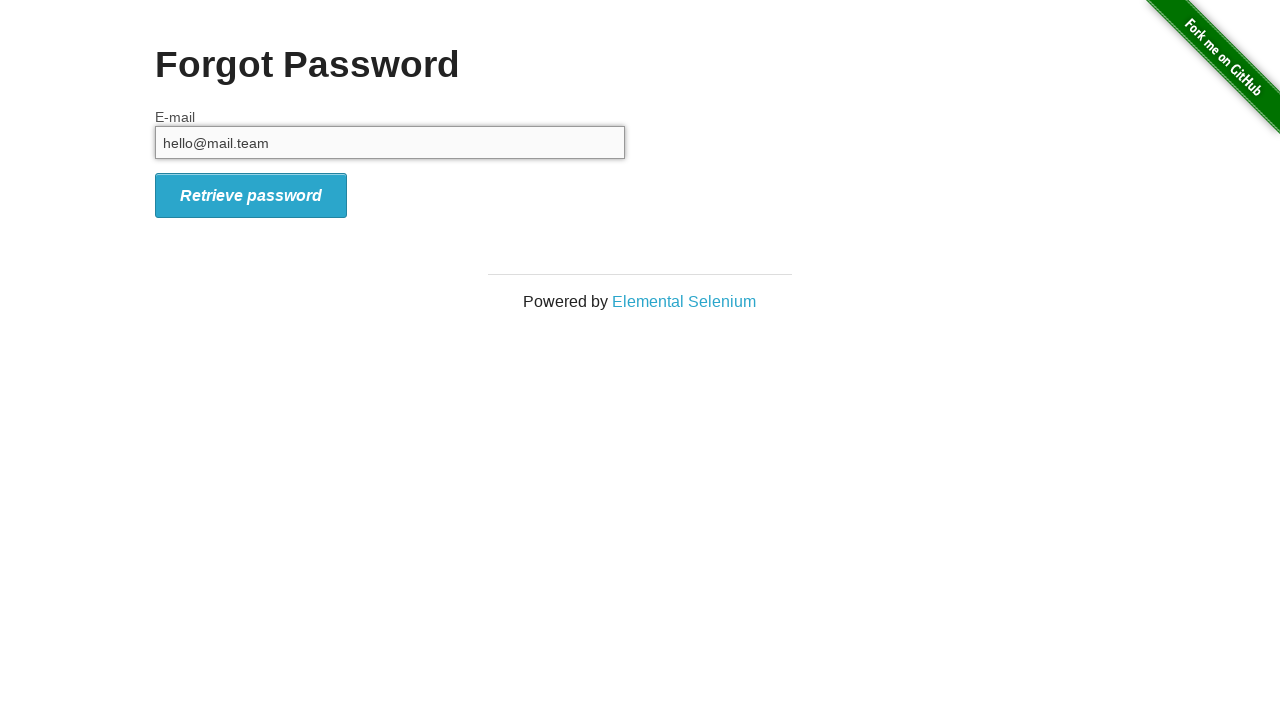